Tests clearing the complete state of all items by checking and then unchecking the toggle all checkbox

Starting URL: https://demo.playwright.dev/todomvc

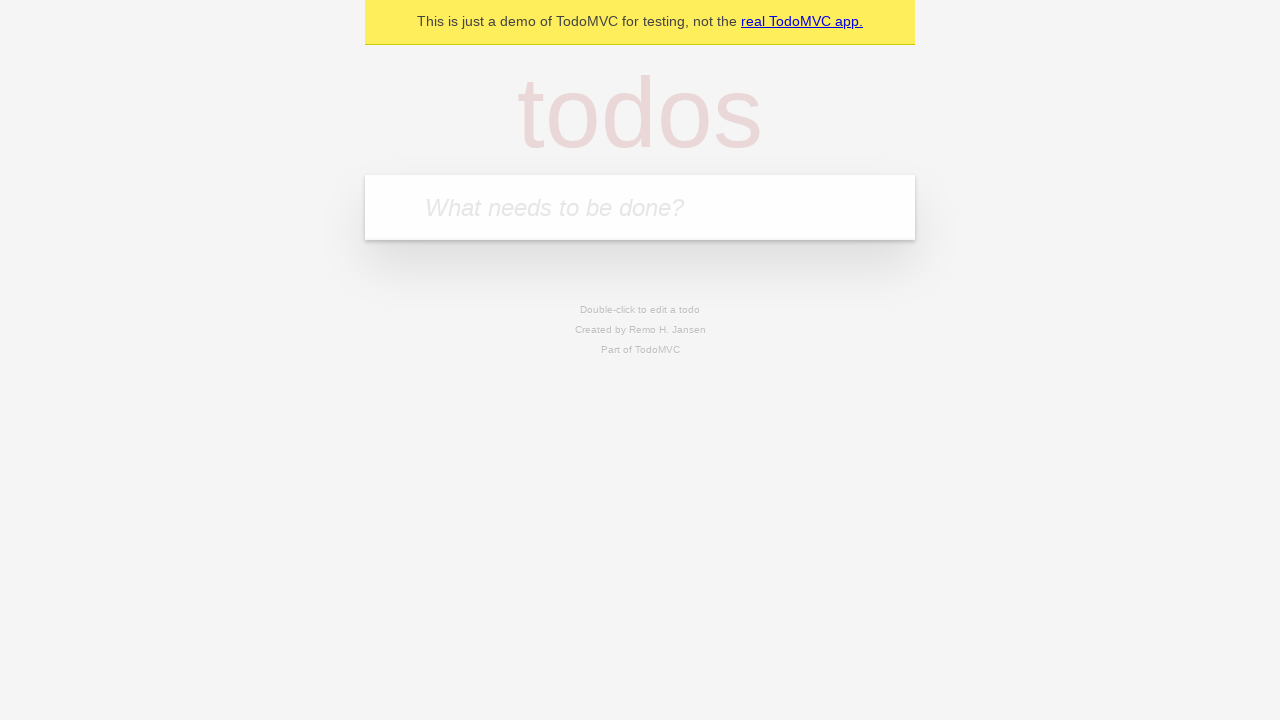

Filled todo input field with 'buy some cheese' on internal:attr=[placeholder="What needs to be done?"i]
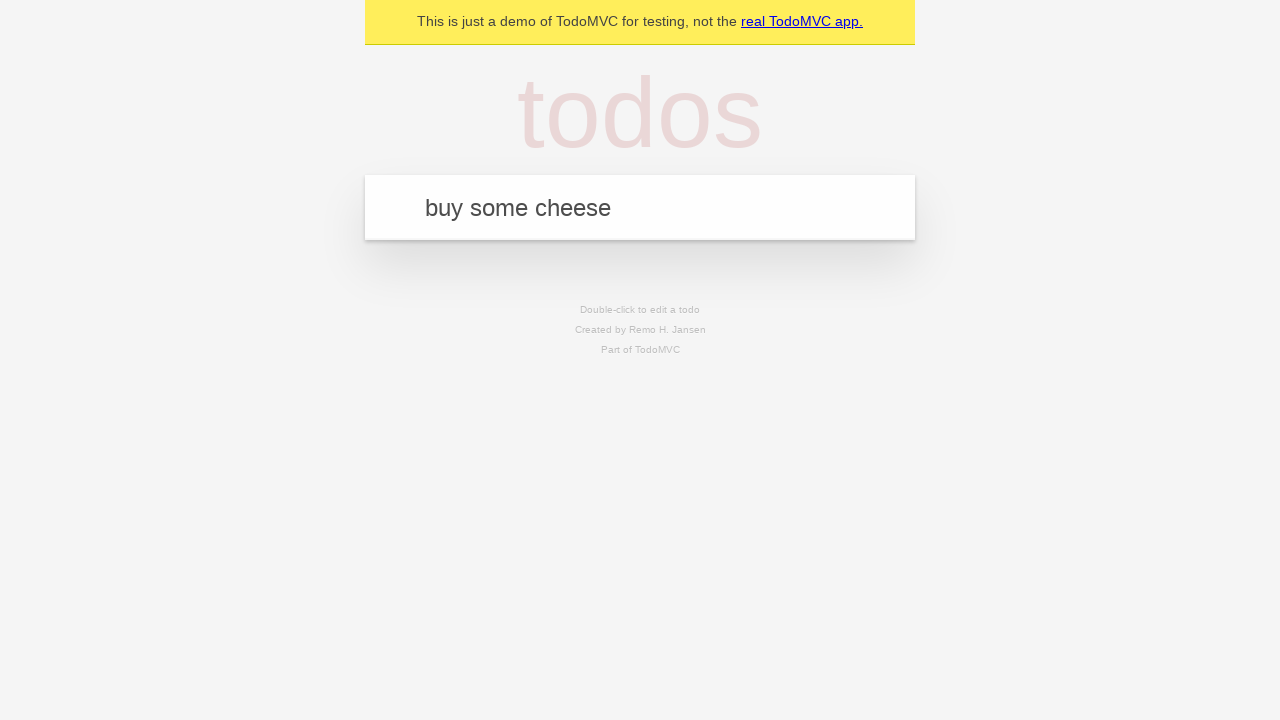

Pressed Enter to create todo 'buy some cheese' on internal:attr=[placeholder="What needs to be done?"i]
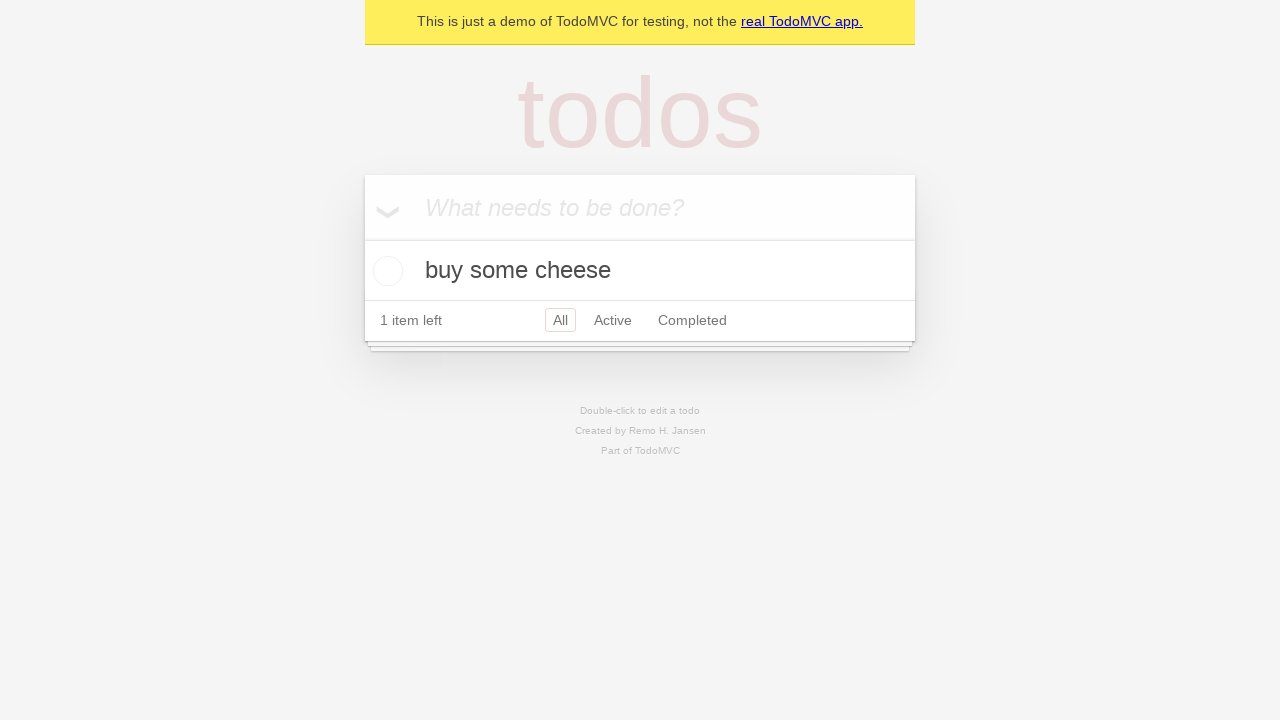

Filled todo input field with 'feed the cat' on internal:attr=[placeholder="What needs to be done?"i]
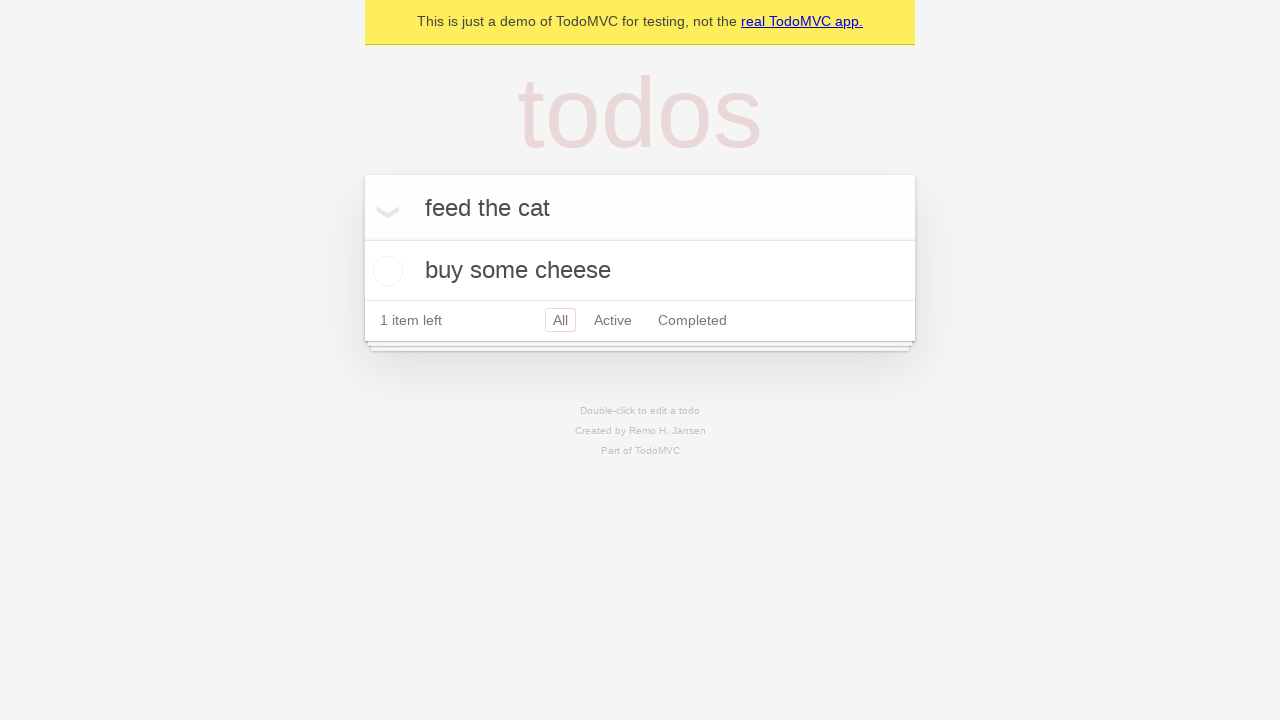

Pressed Enter to create todo 'feed the cat' on internal:attr=[placeholder="What needs to be done?"i]
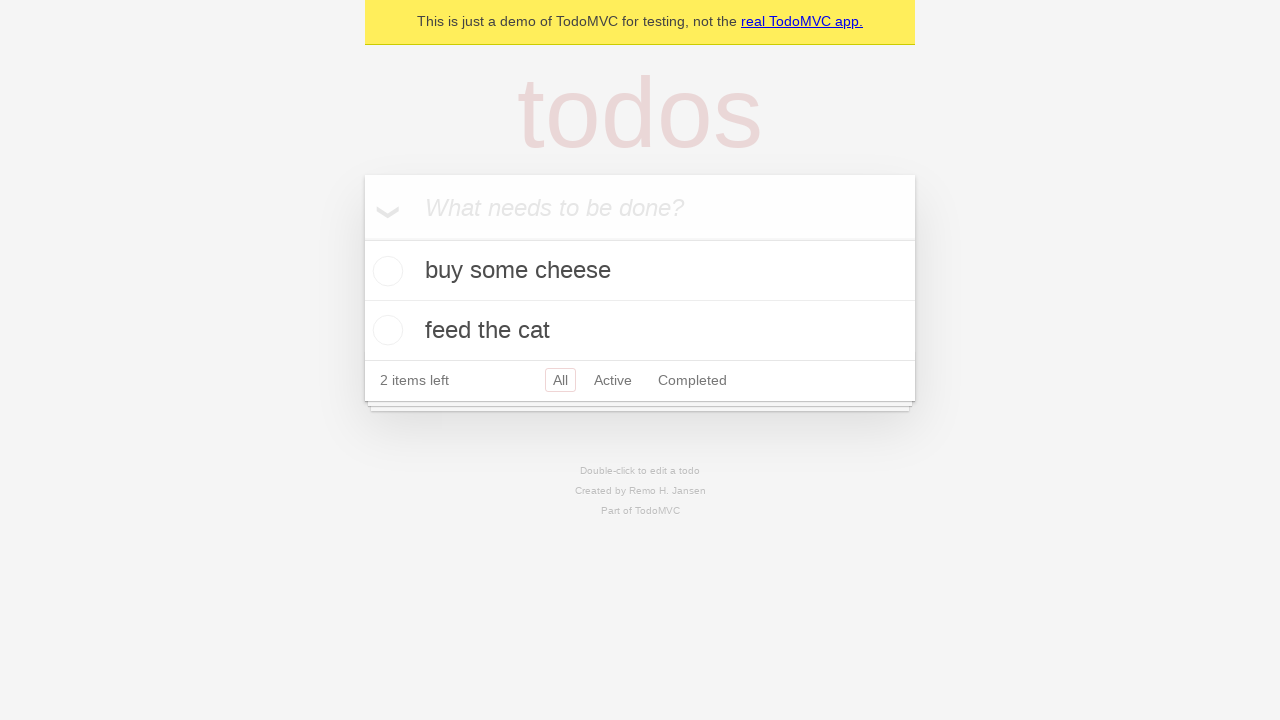

Filled todo input field with 'book a doctors appointment' on internal:attr=[placeholder="What needs to be done?"i]
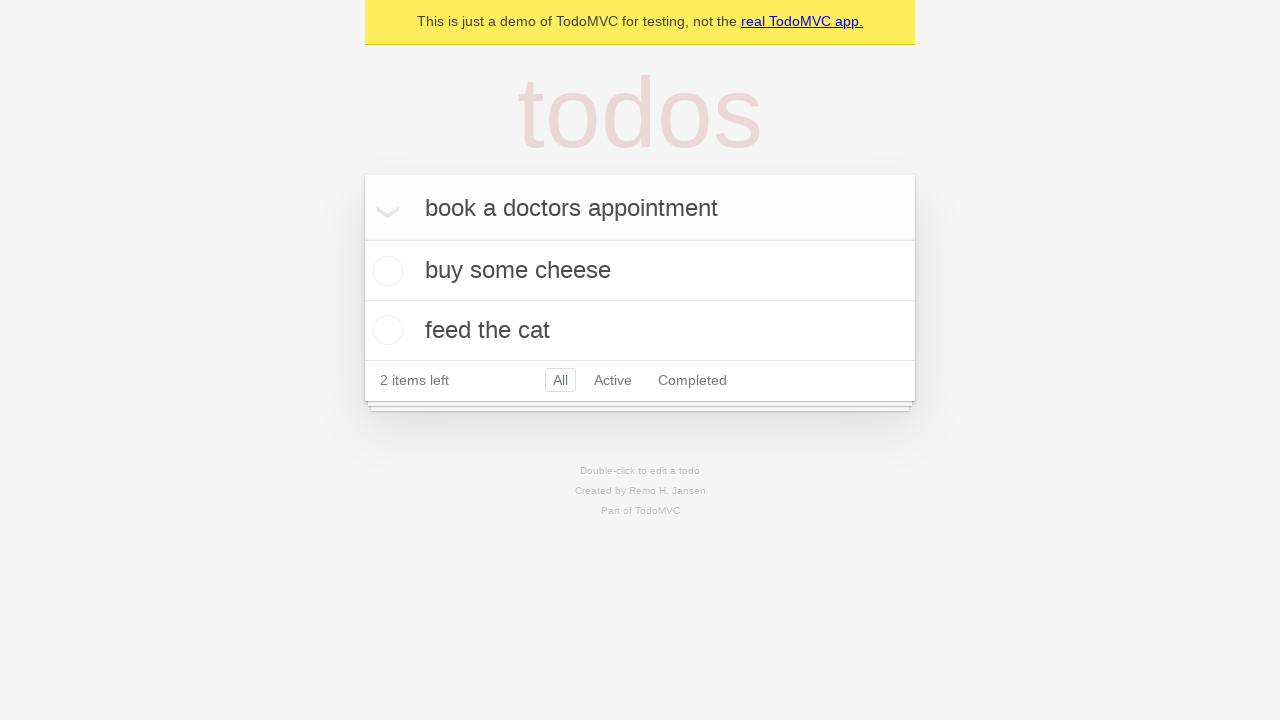

Pressed Enter to create todo 'book a doctors appointment' on internal:attr=[placeholder="What needs to be done?"i]
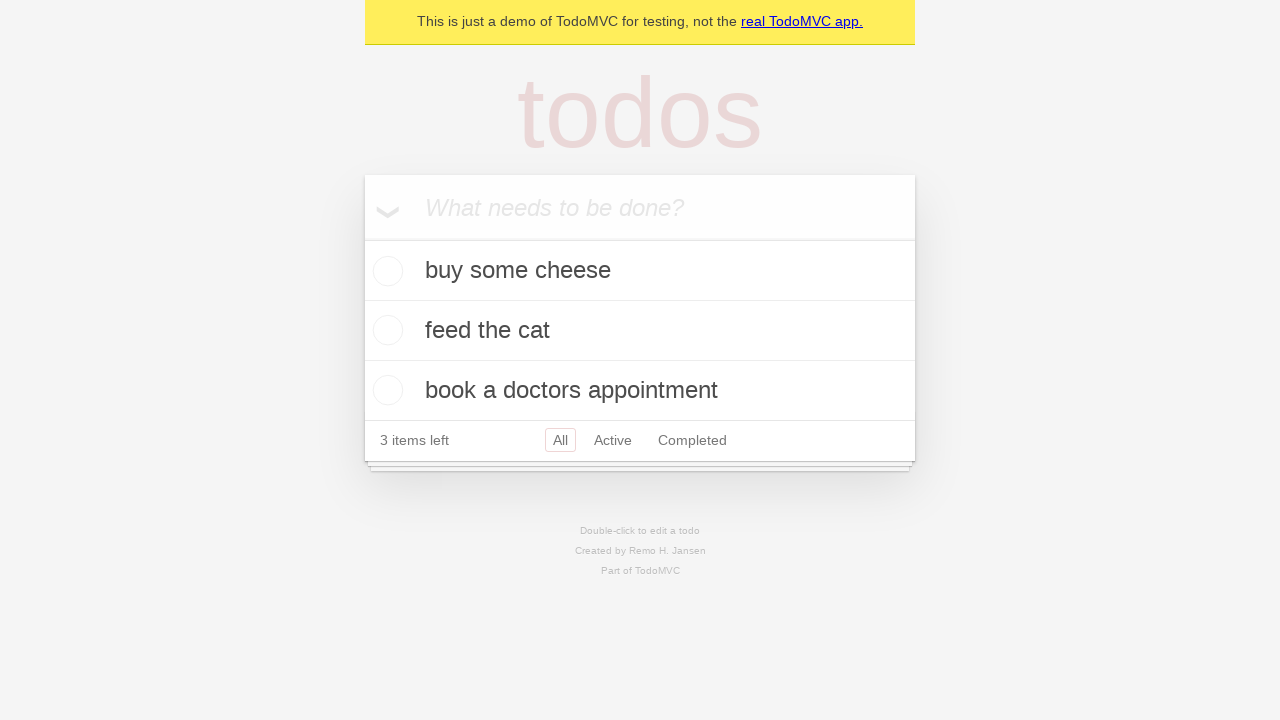

Waited for all 3 todo items to be created
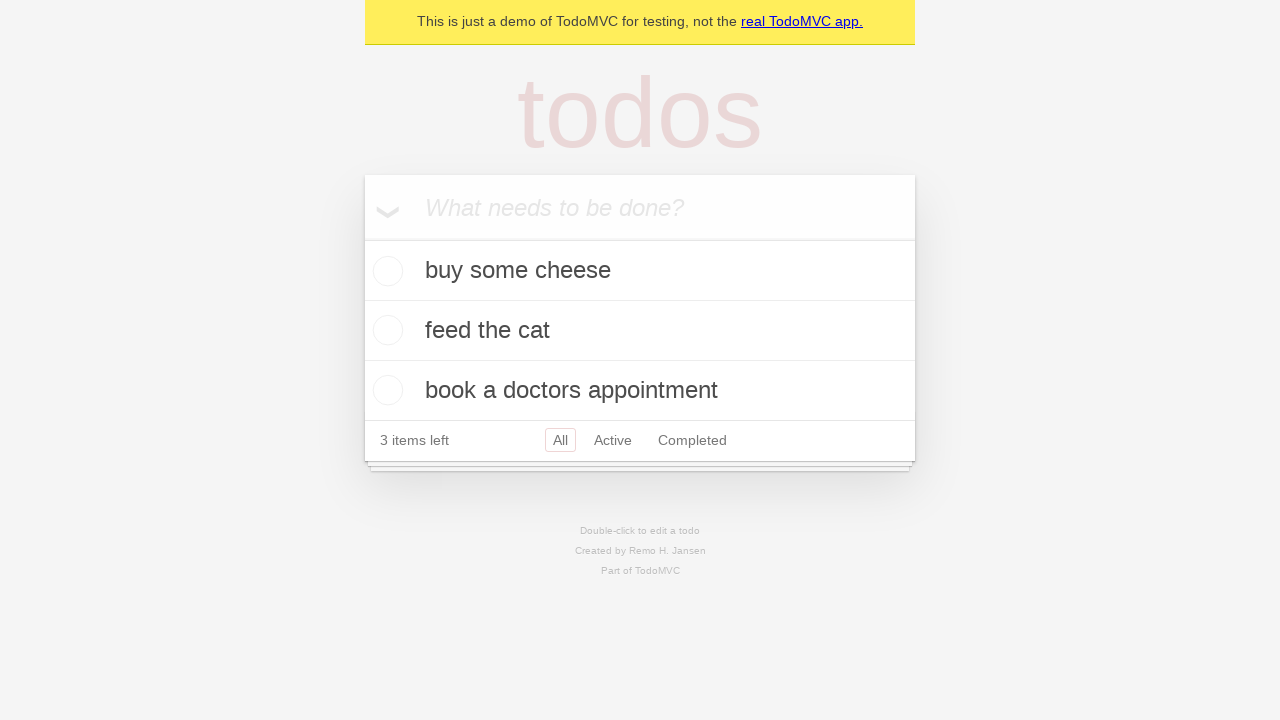

Checked the 'Mark all as complete' toggle to mark all items as complete at (362, 238) on internal:label="Mark all as complete"i
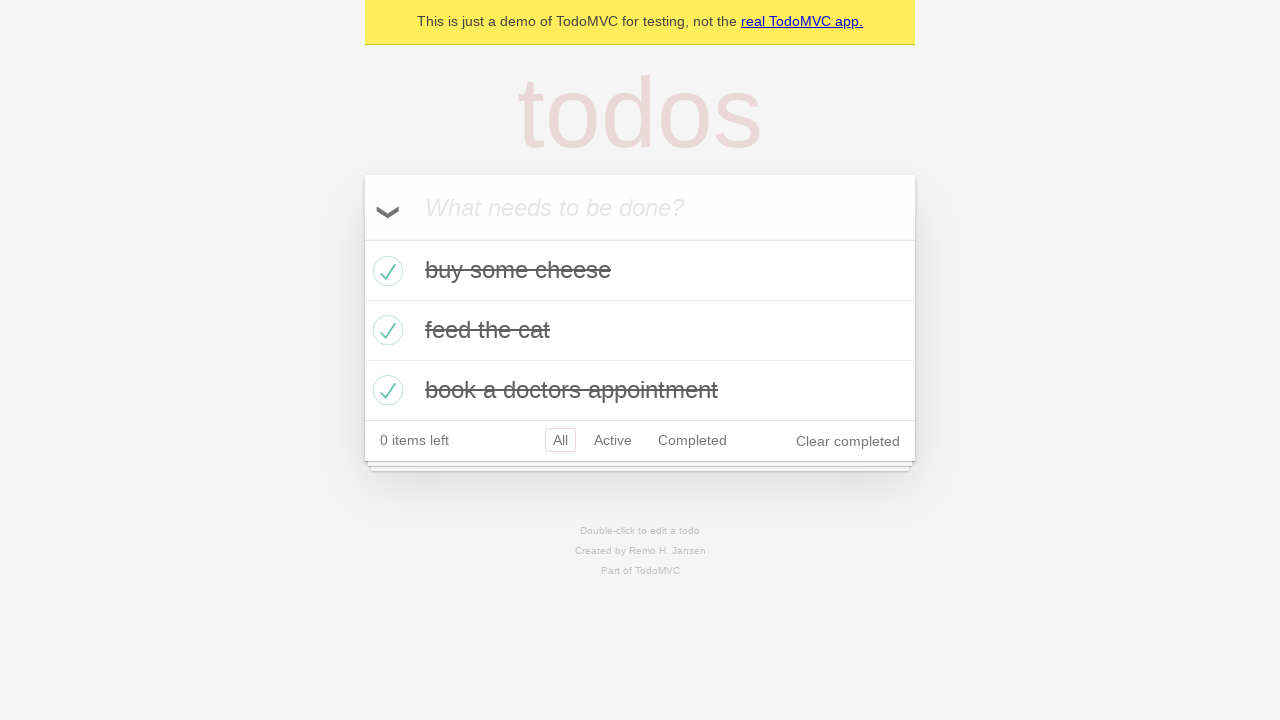

Unchecked the 'Mark all as complete' toggle to clear the complete state of all items at (362, 238) on internal:label="Mark all as complete"i
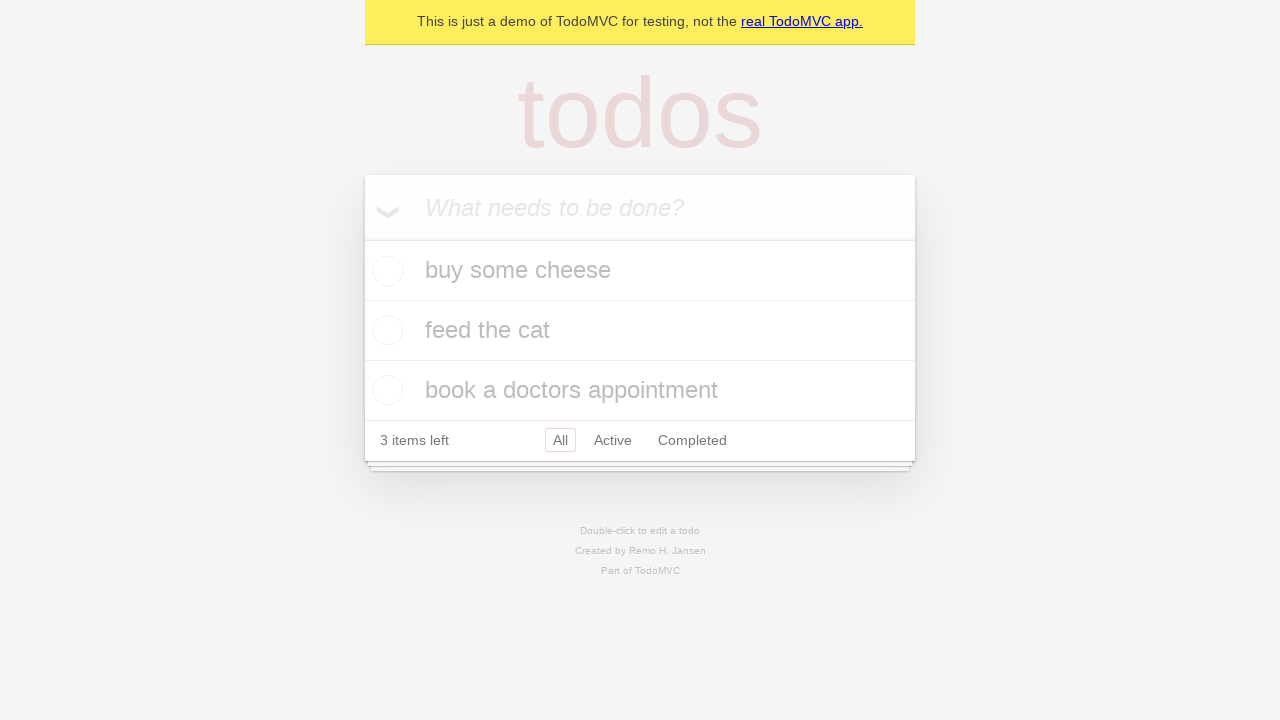

Waited 500ms for uncompleted state to settle
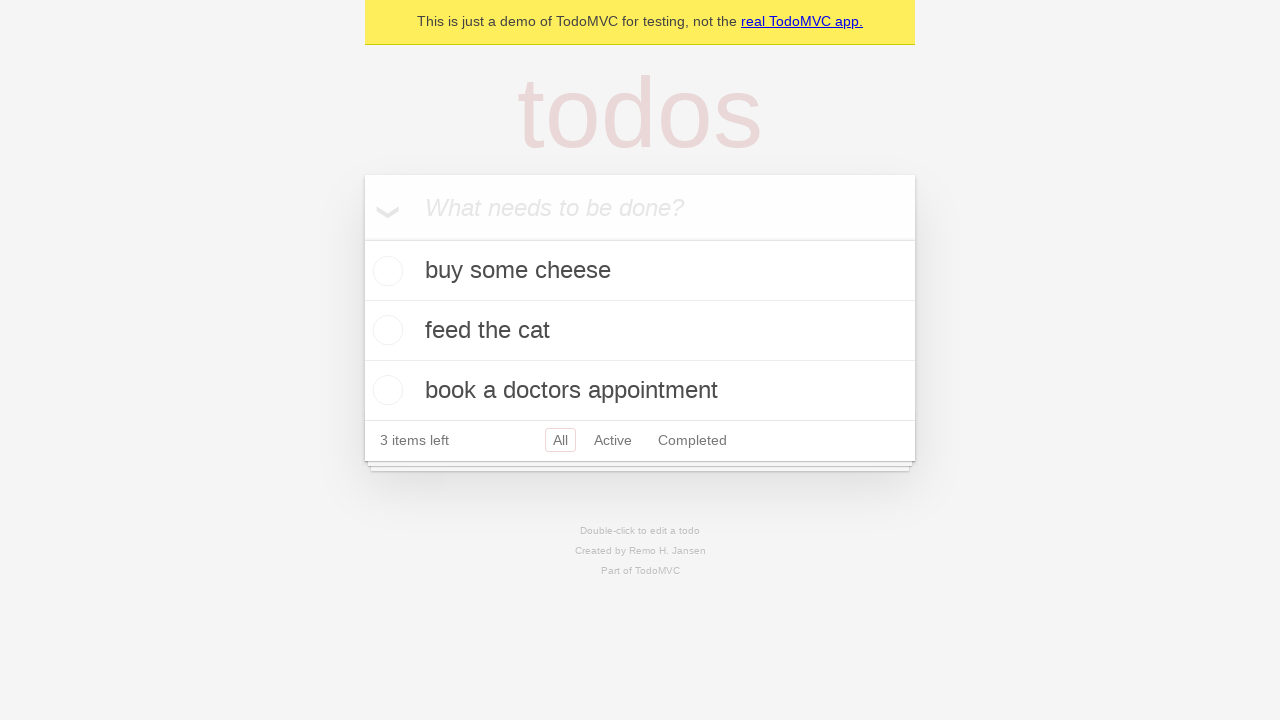

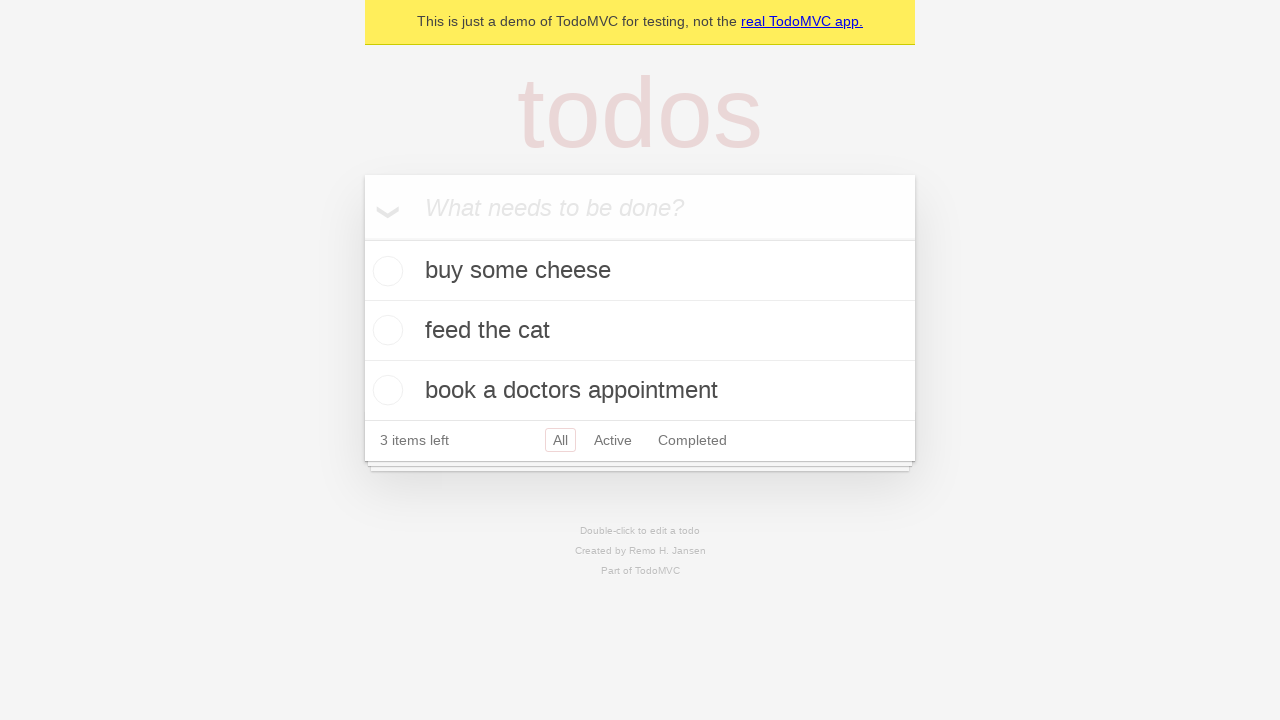